Tests dismissing a JavaScript confirm dialog by clicking a button and canceling the confirmation

Starting URL: https://automationfc.github.io/basic-form/index.html

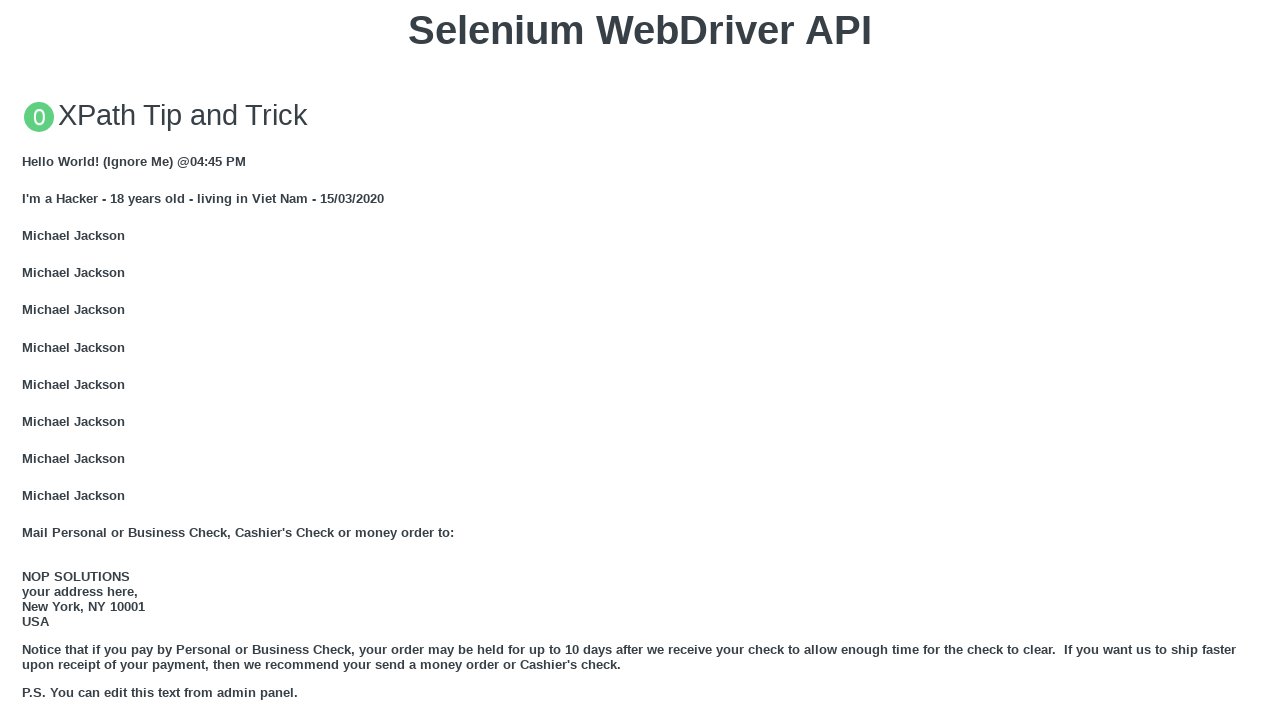

Clicked 'Click for JS Confirm' button to trigger JavaScript confirm dialog at (640, 360) on xpath=//button[text()='Click for JS Confirm']
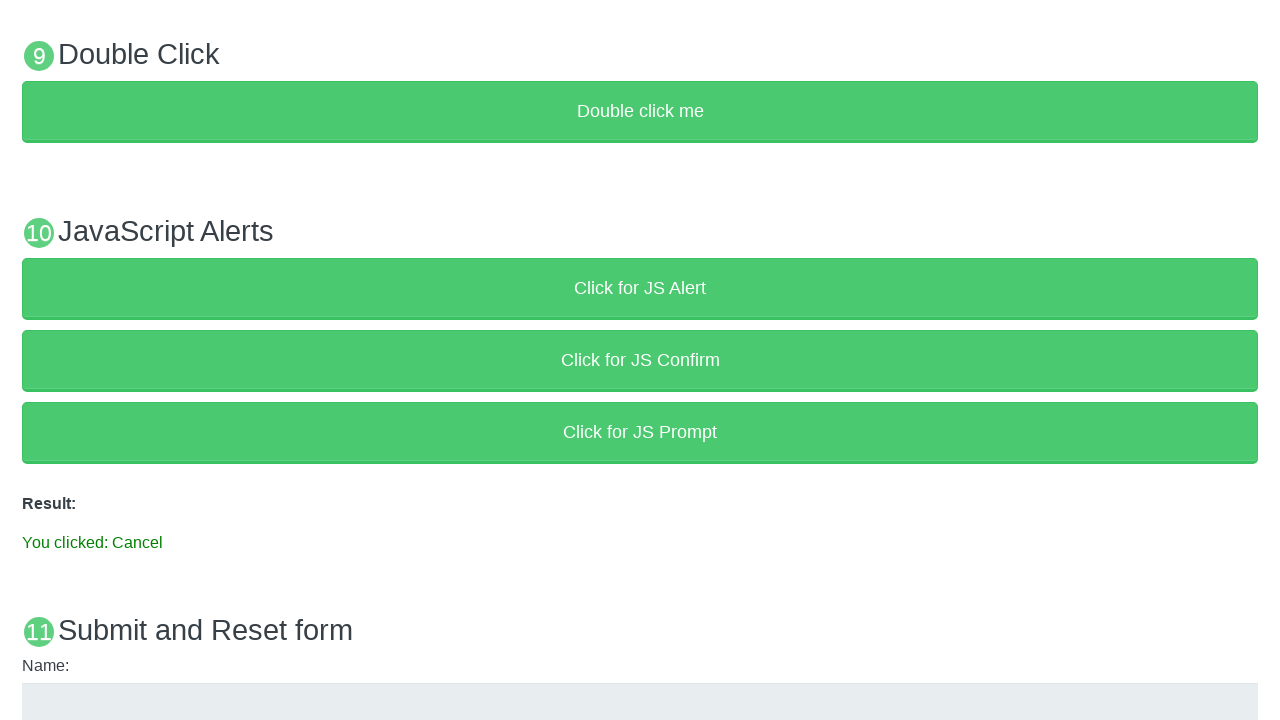

Set up dialog handler to dismiss the confirm dialog
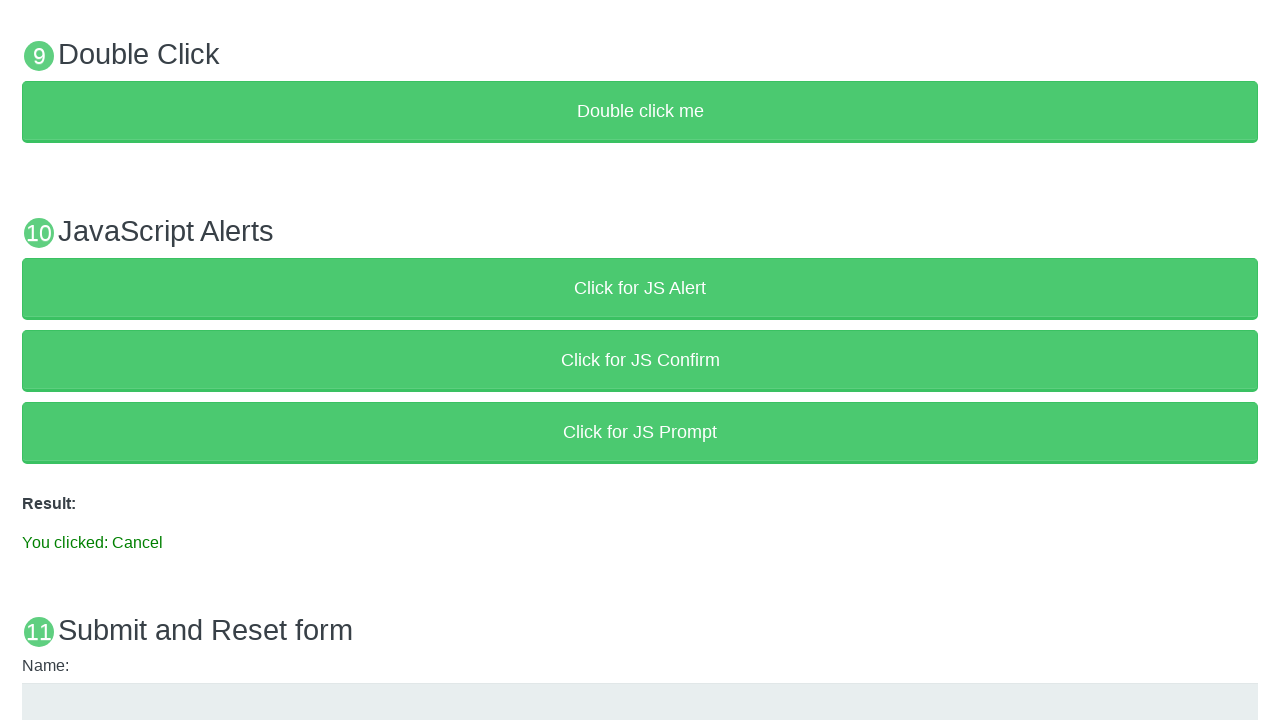

Confirmed result text appeared after dismissing the dialog
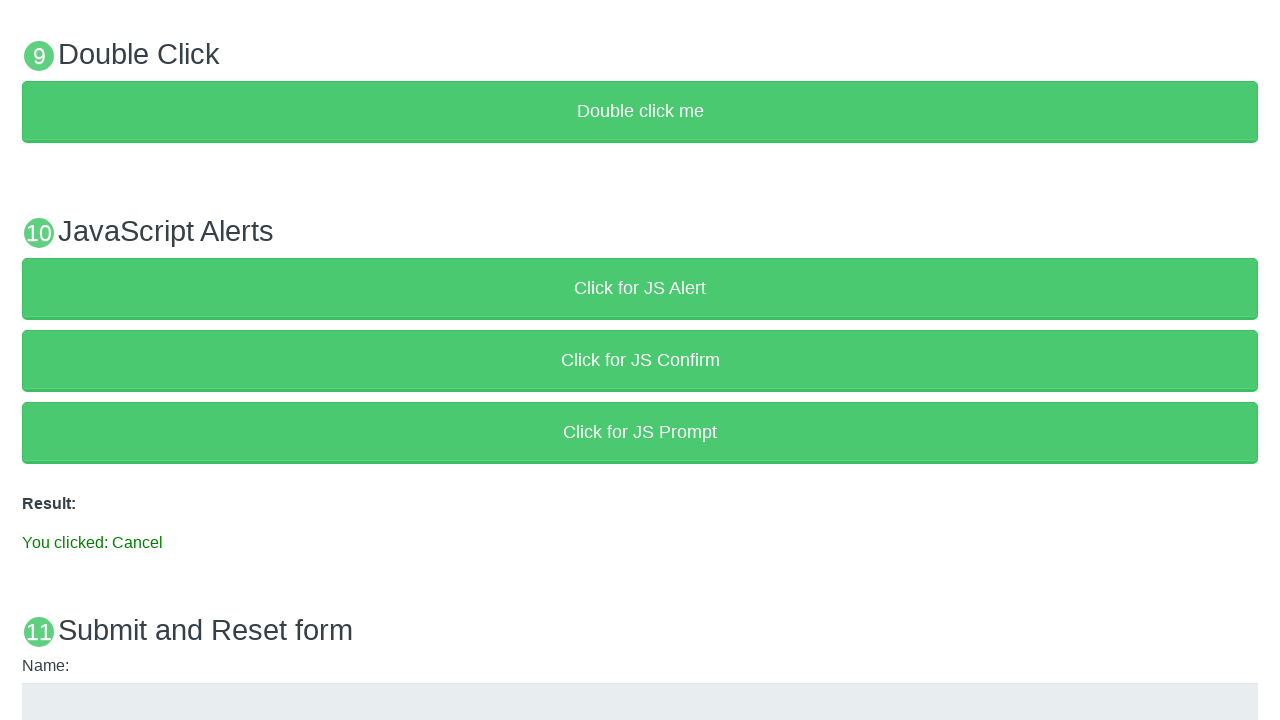

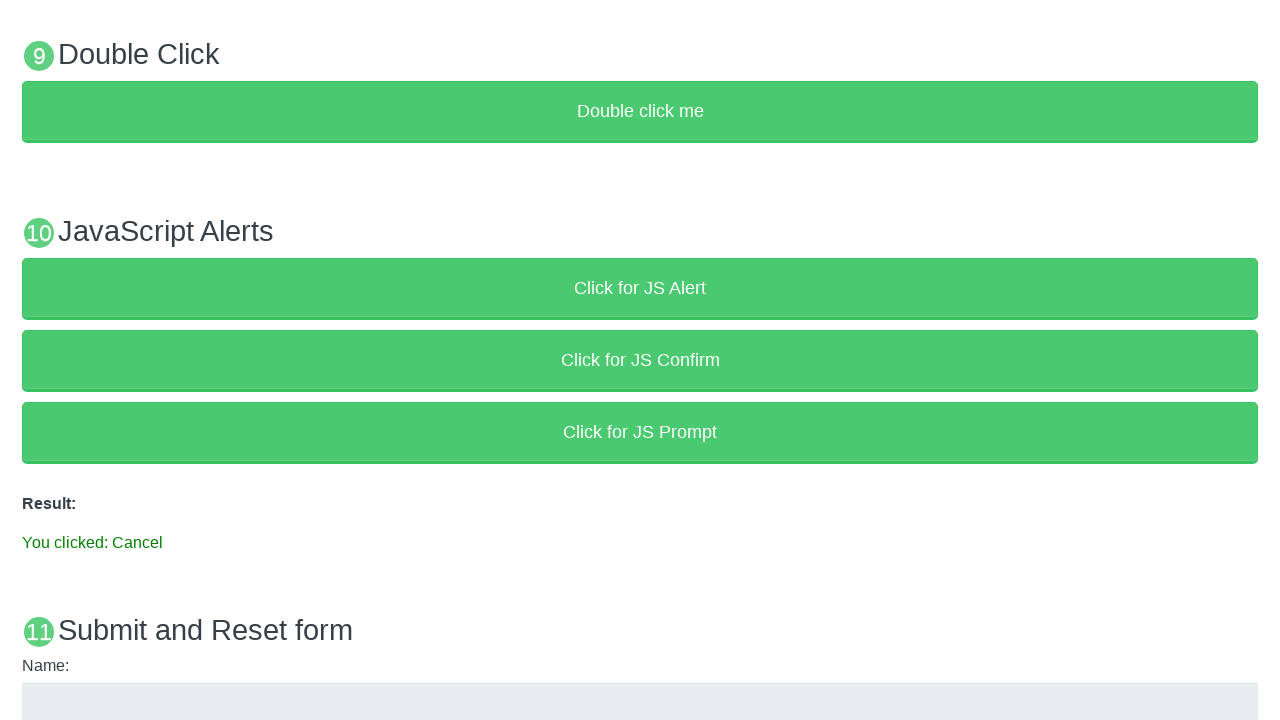